Tests opening a new tab manually, navigating to a different URL, and verifying the content on the new tab.

Starting URL: https://thecode.media/

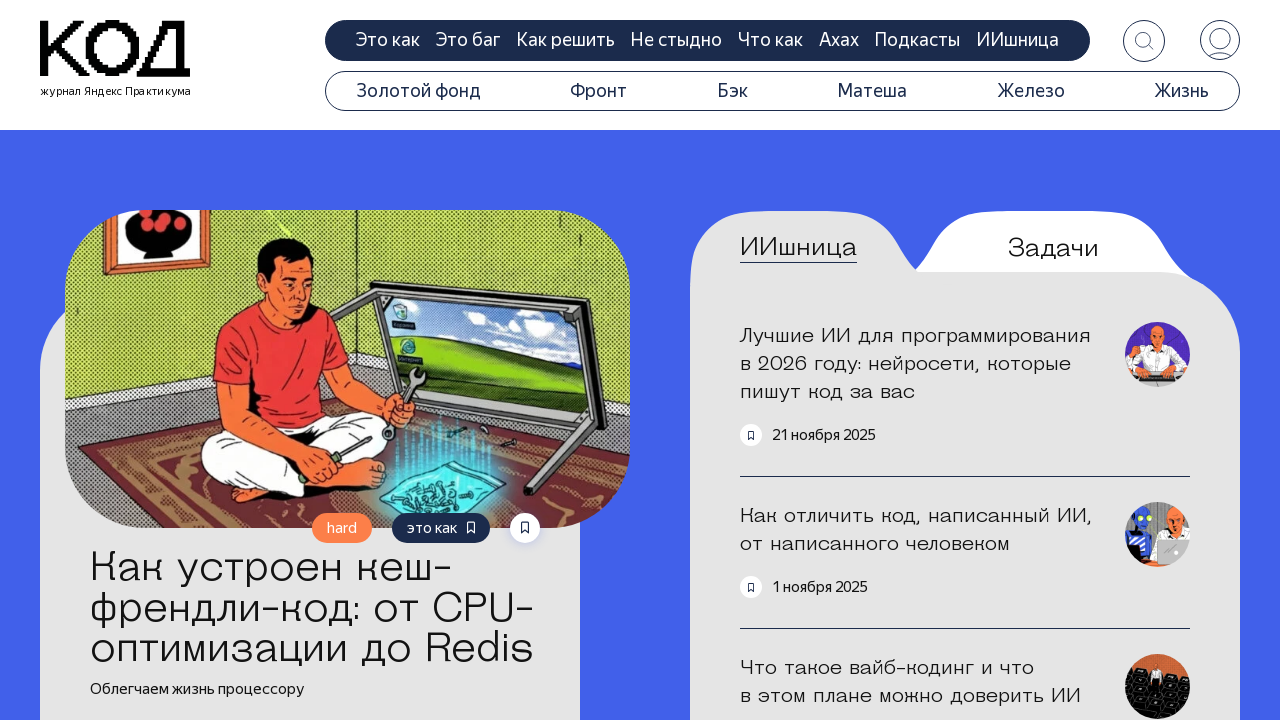

Opened a new tab
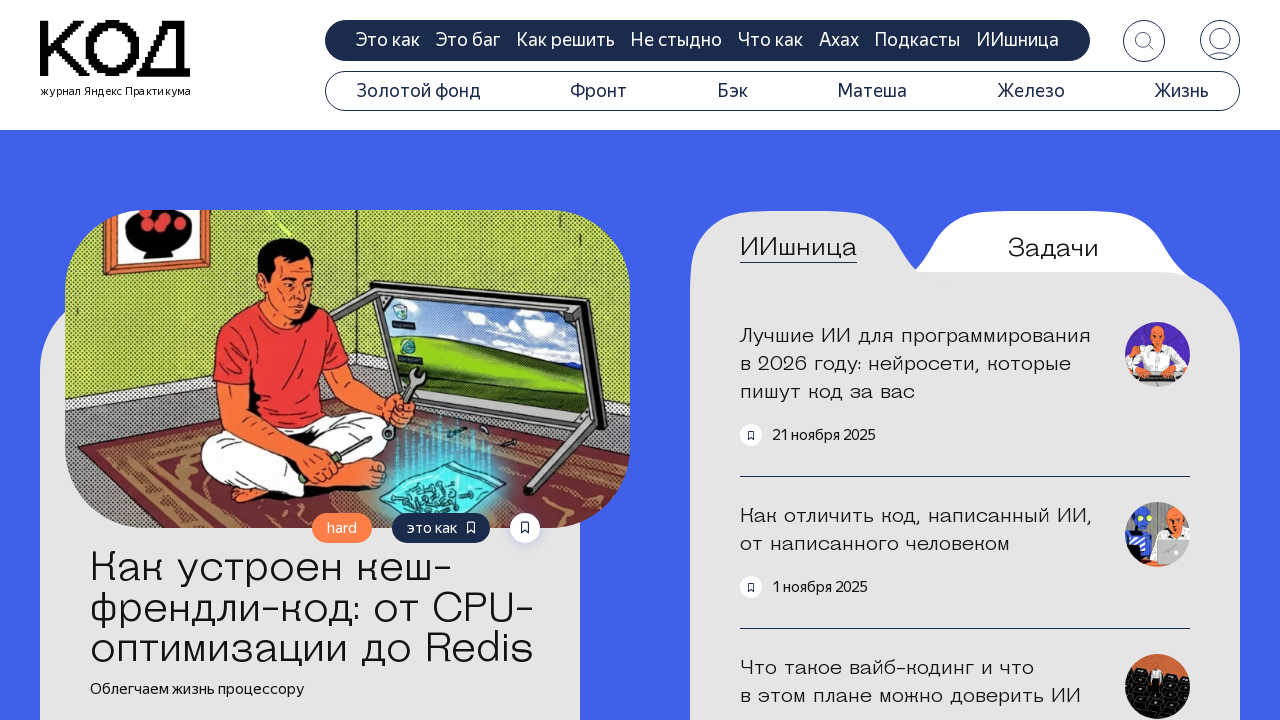

Navigated to https://thecode.media/howto/ in new tab
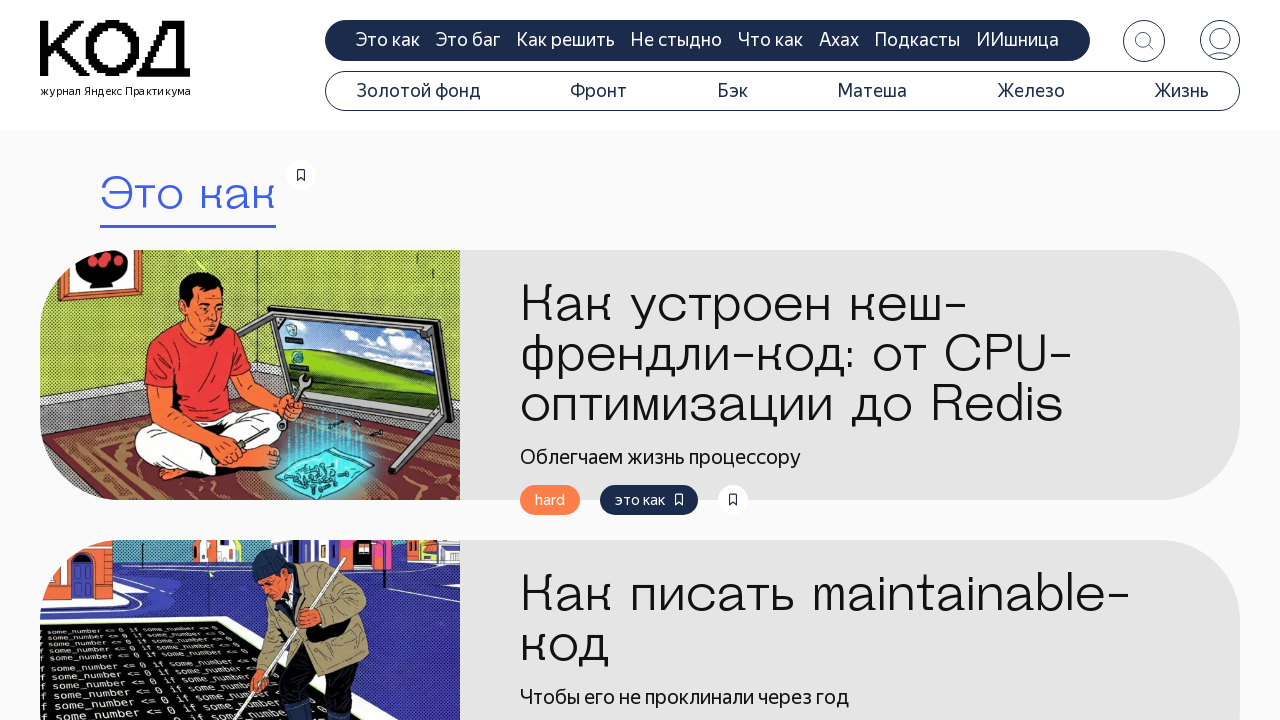

Search title element loaded on new tab
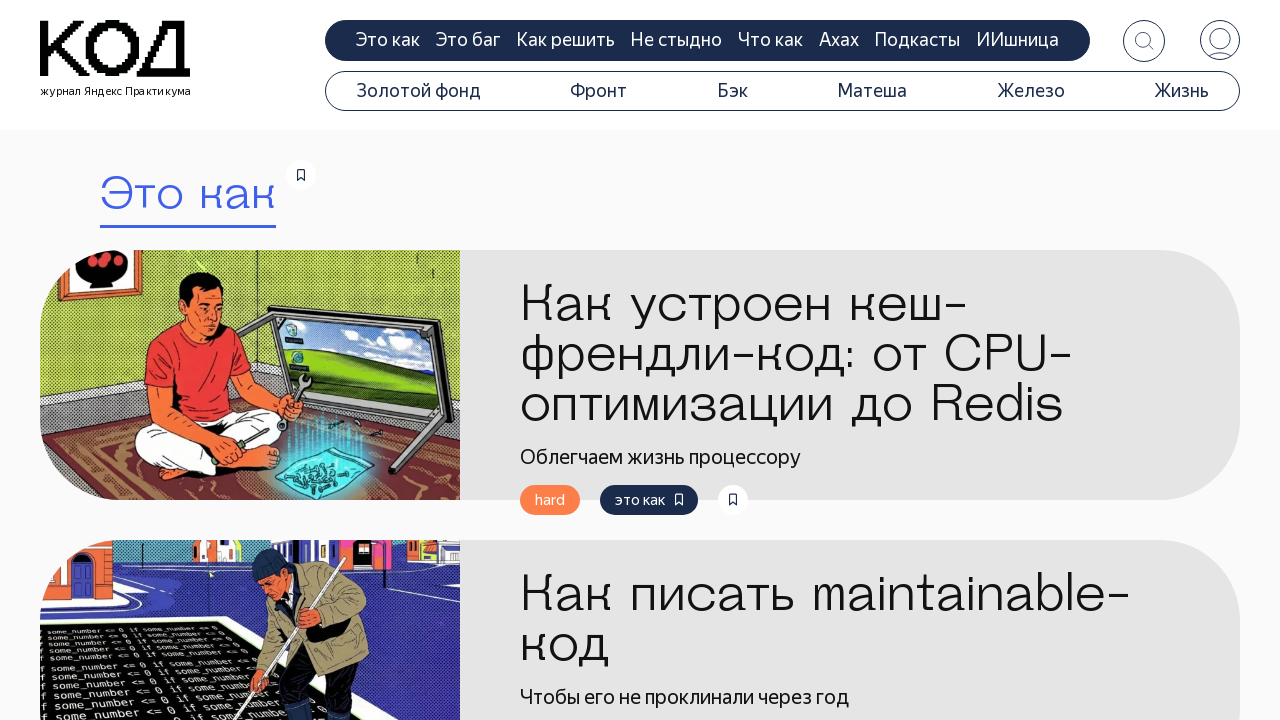

Closed the new tab
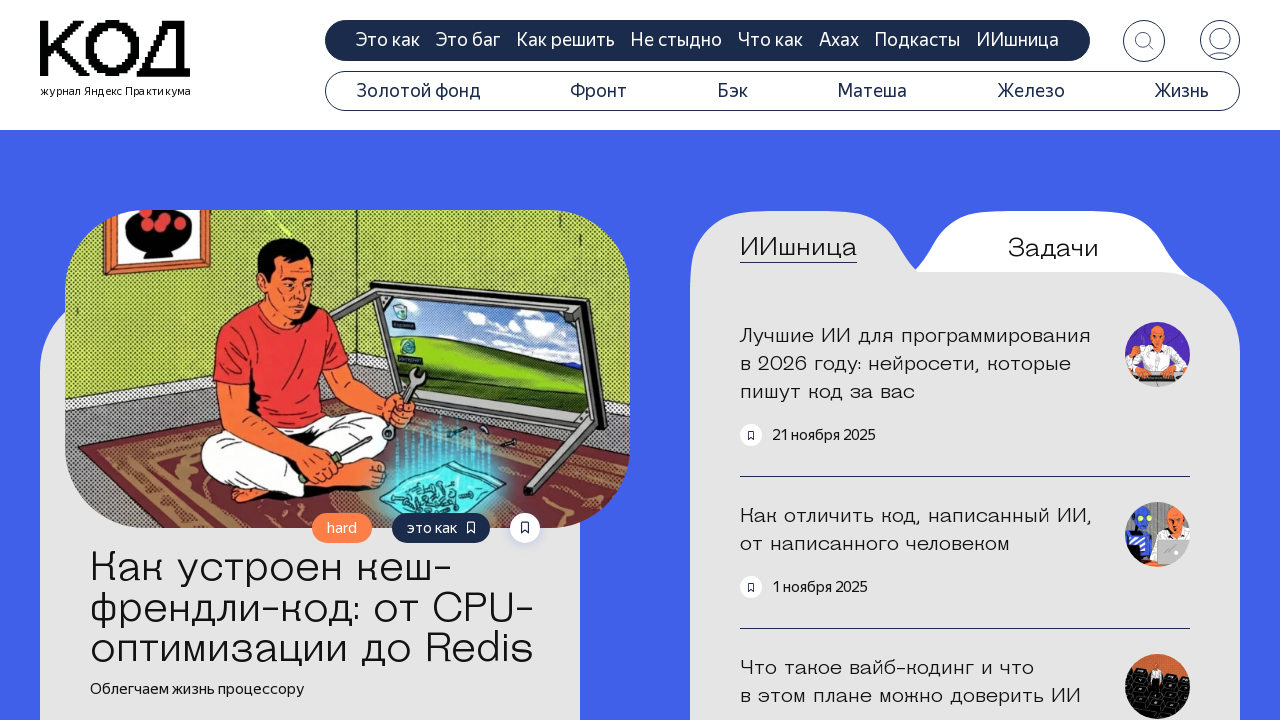

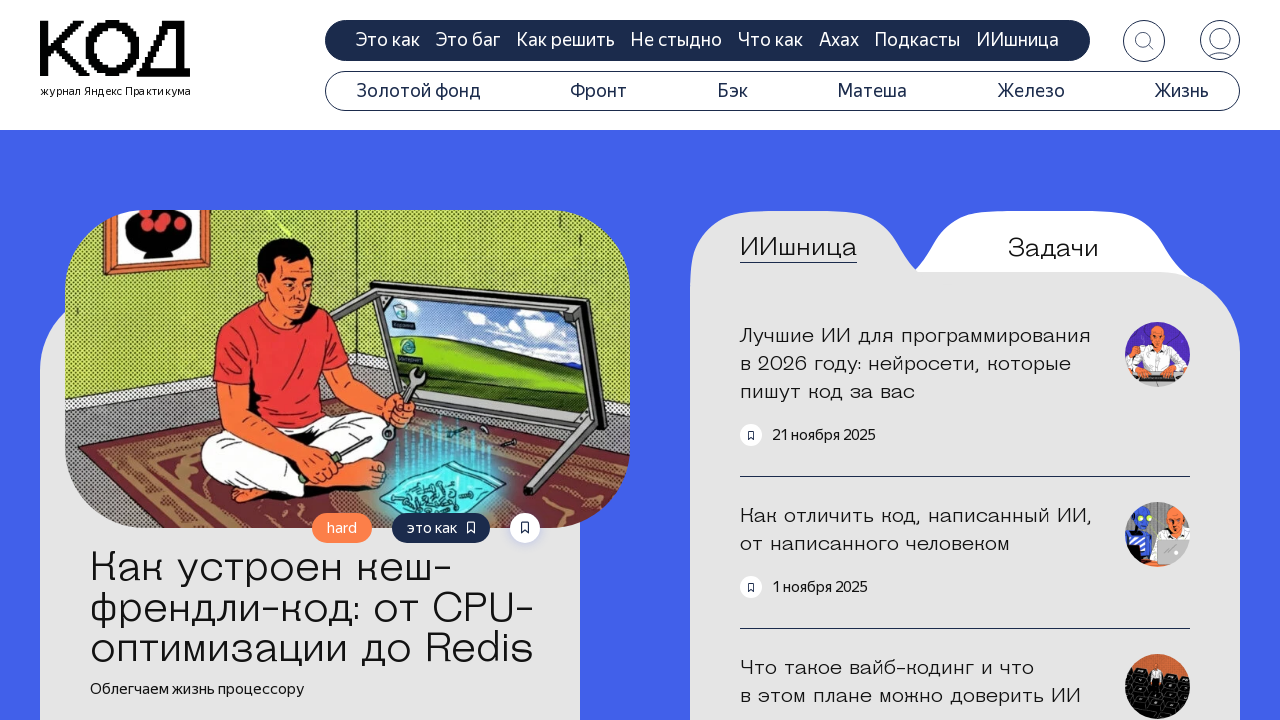